Tests iframe handling on leafground.com by clicking buttons within different frames including nested frames, and counting the total number of frames on the page

Starting URL: https://leafground.com

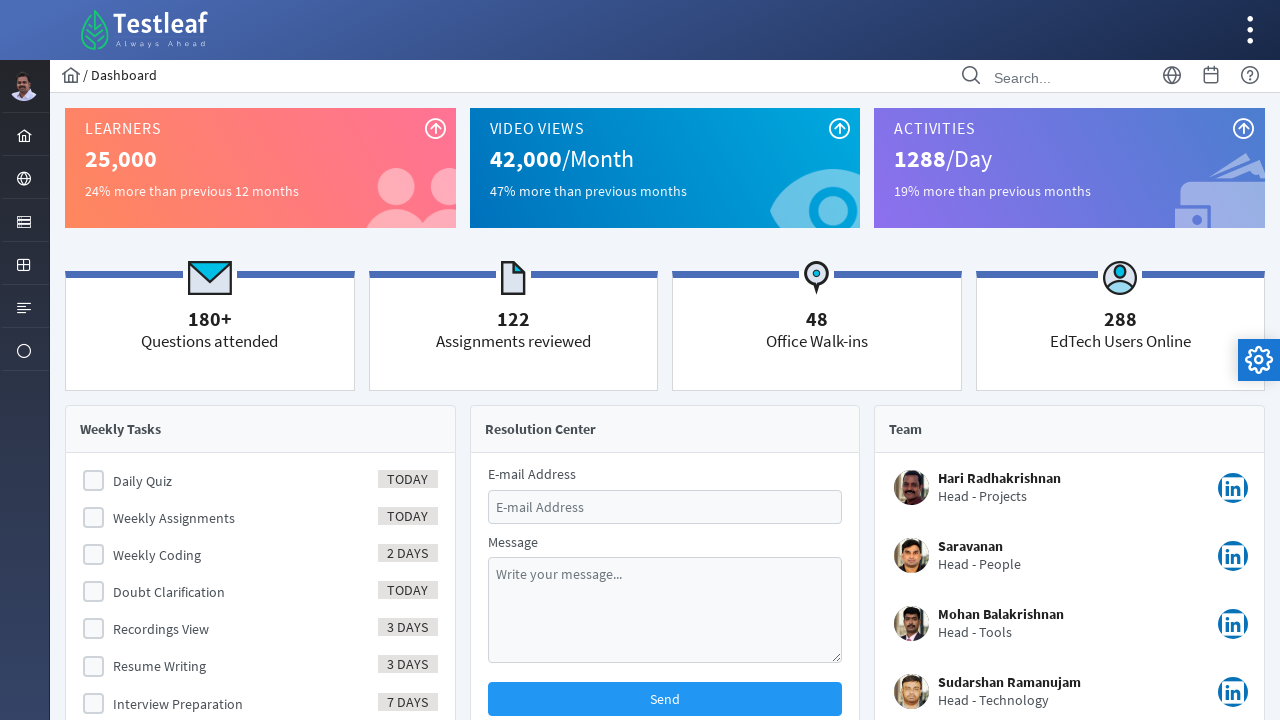

Clicked menu item to navigate to frames section at (24, 178) on //*[@id="menuform:j_idt39"]/a
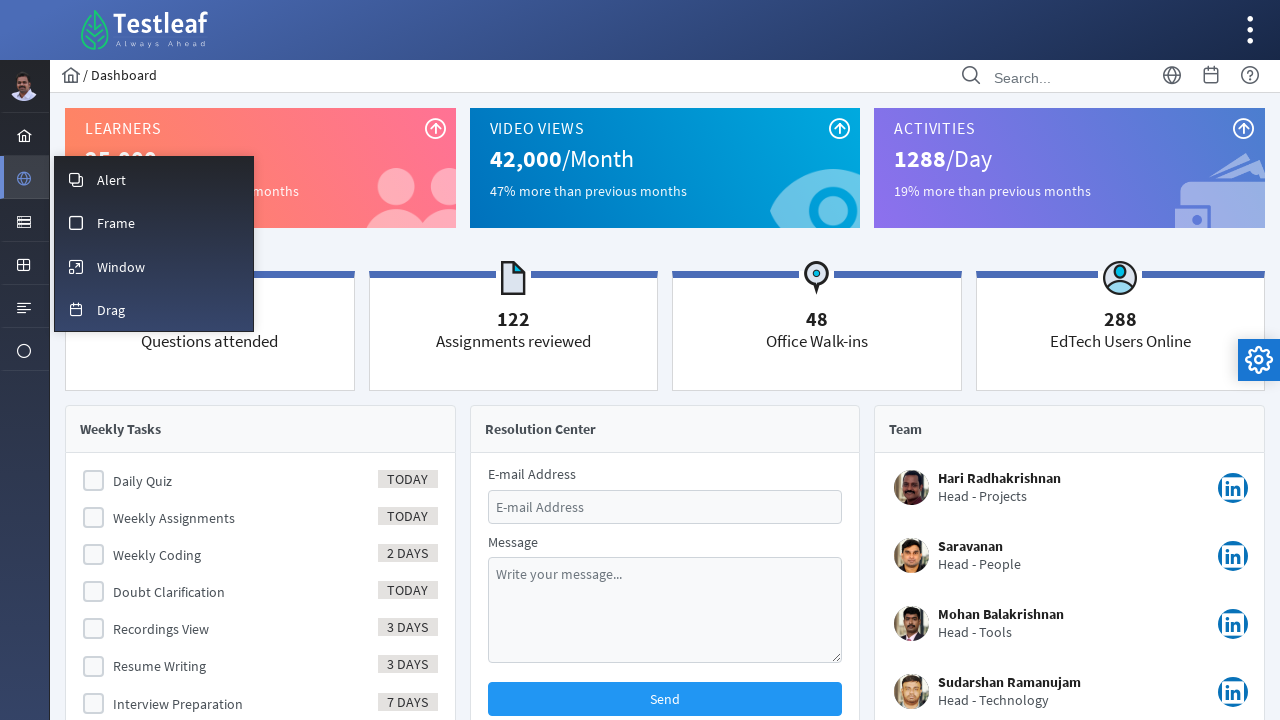

Waited 500ms for menu to expand
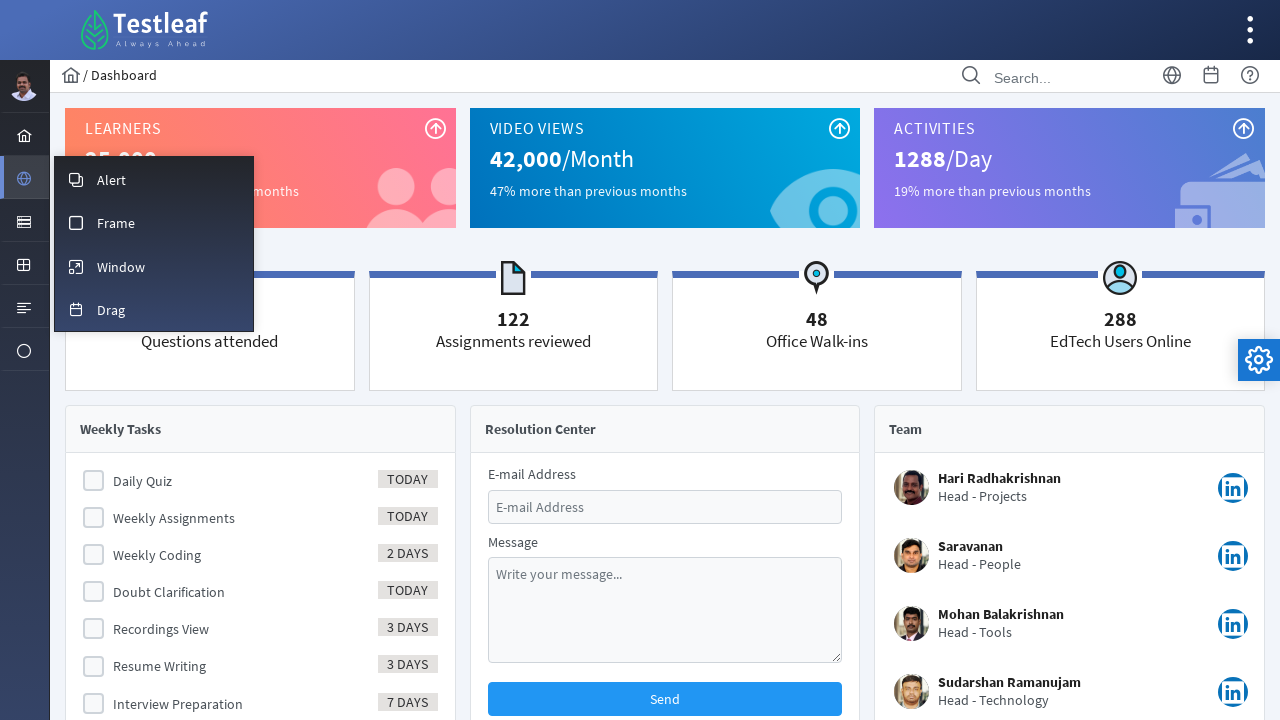

Clicked frames menu option at (154, 222) on //*[@id="menuform:m_frame"]/a
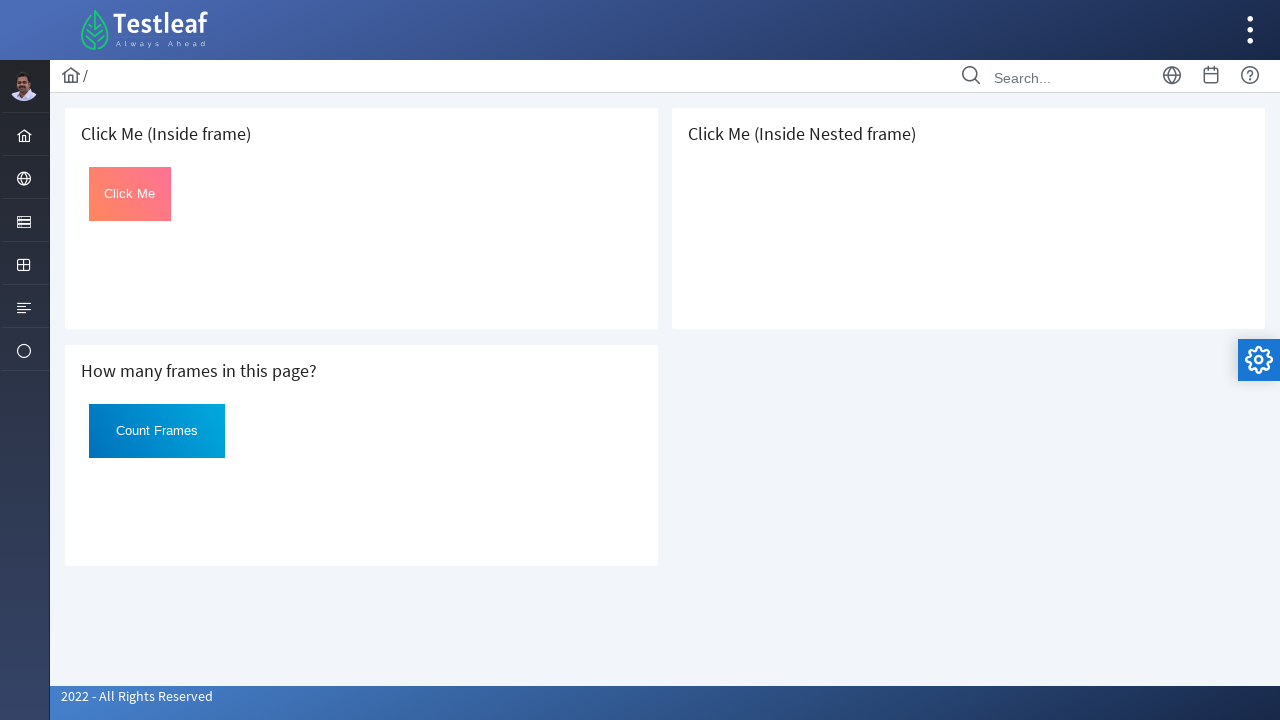

Located first iframe
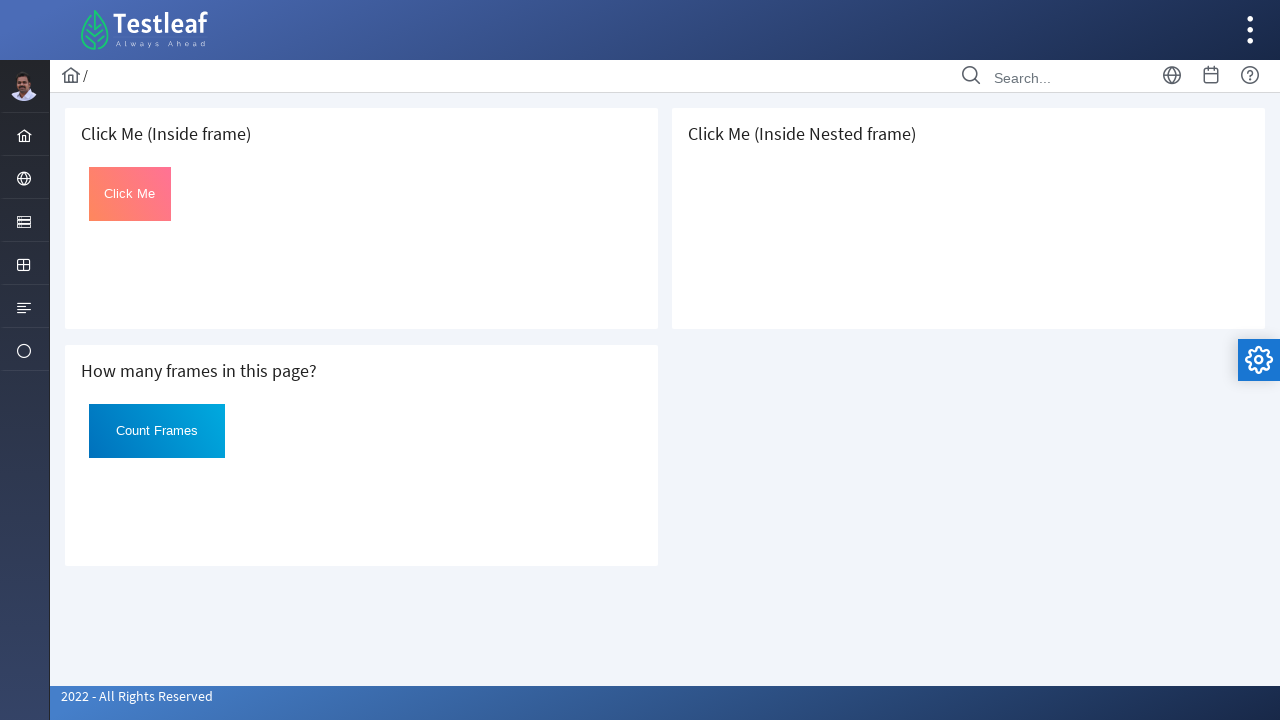

Clicked button in first frame at (130, 194) on iframe >> nth=0 >> internal:control=enter-frame >> #Click
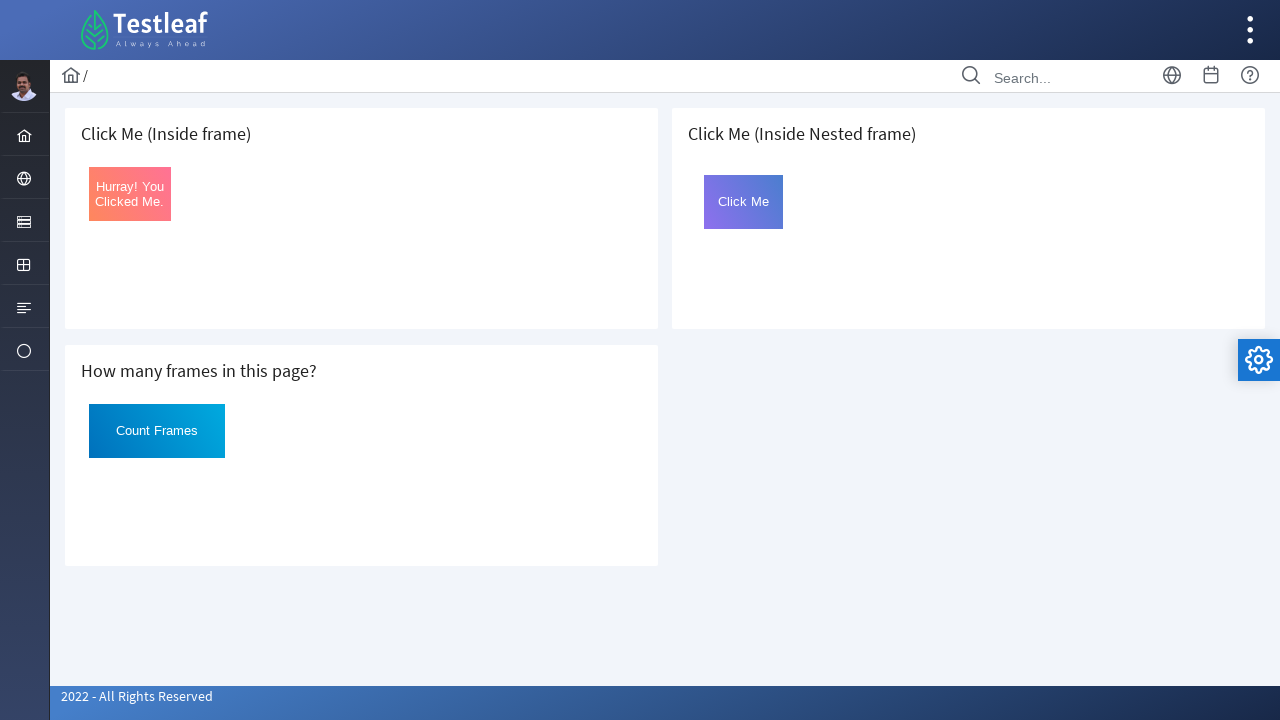

Located third iframe
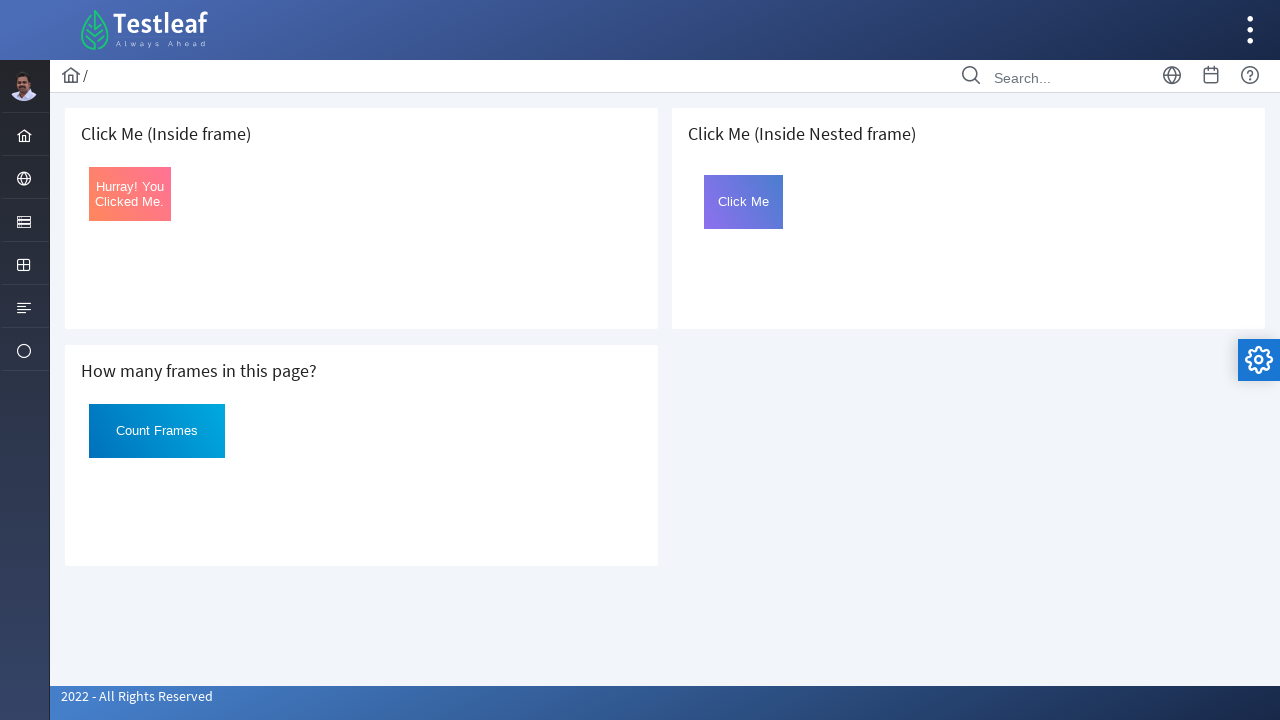

Located nested frame2 within third iframe
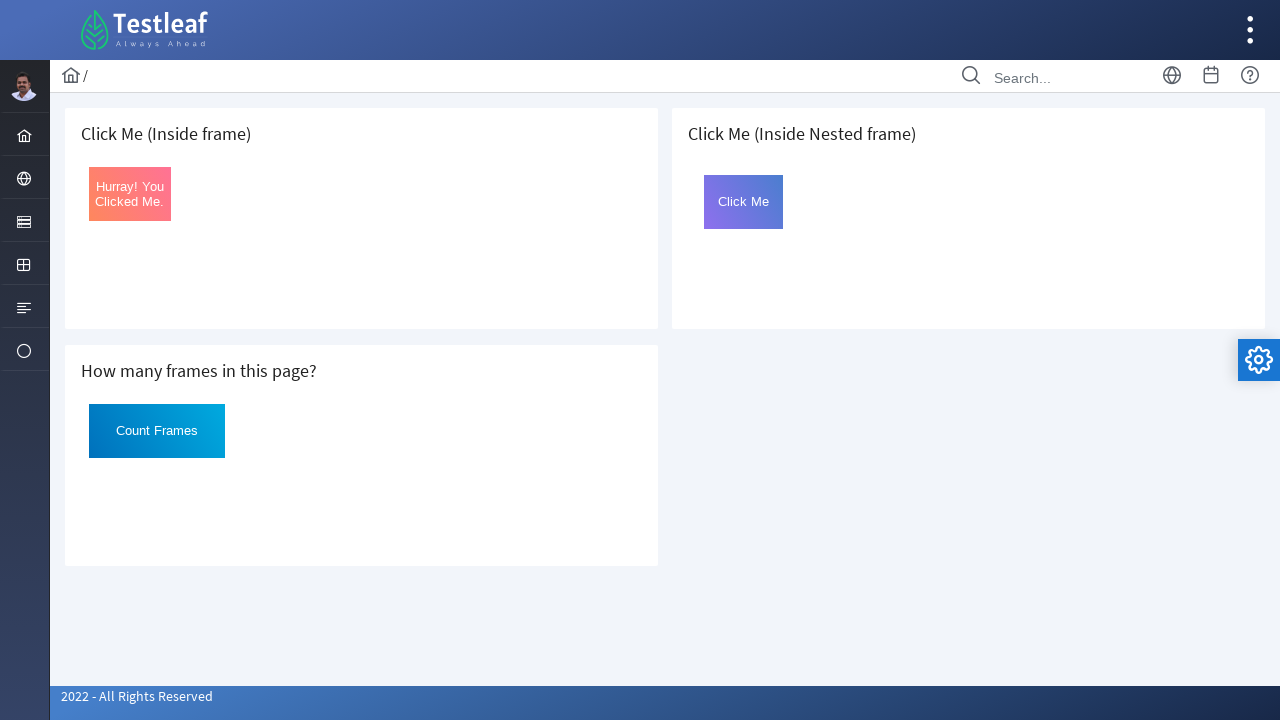

Clicked button in nested frame2 at (744, 202) on iframe >> nth=2 >> internal:control=enter-frame >> iframe[name='frame2'] >> inte
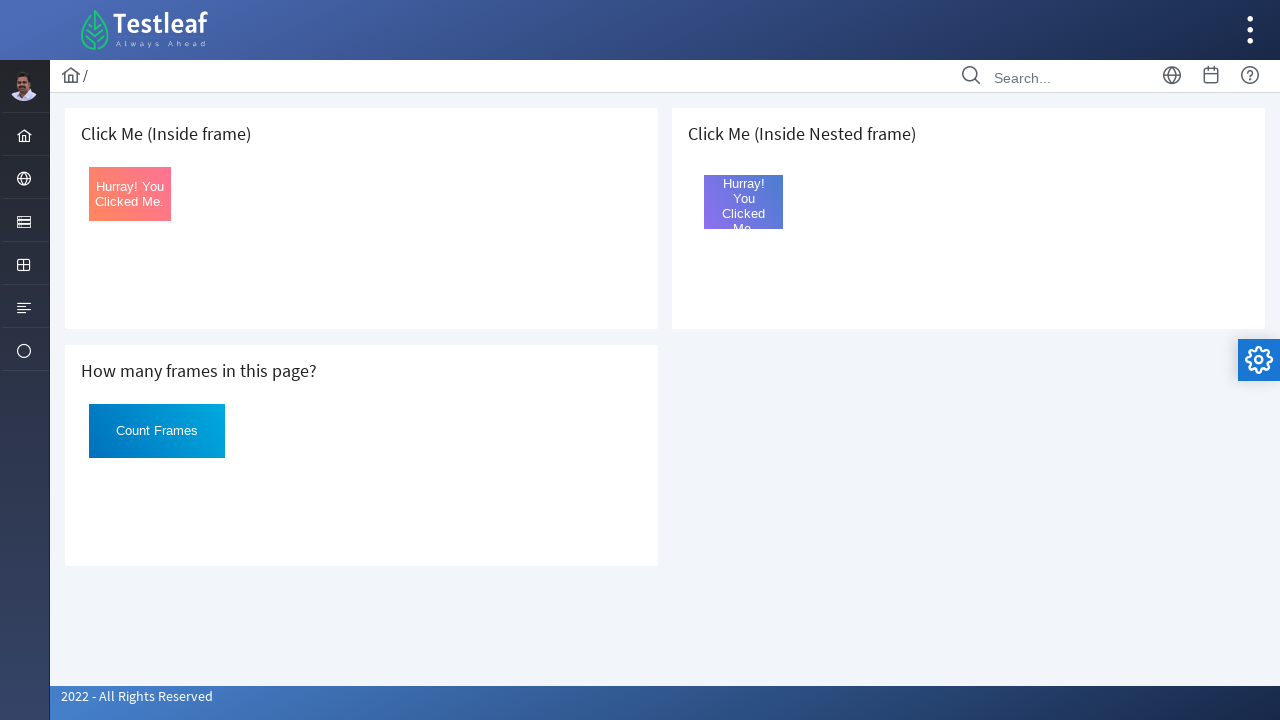

Counted total number of frames: 3
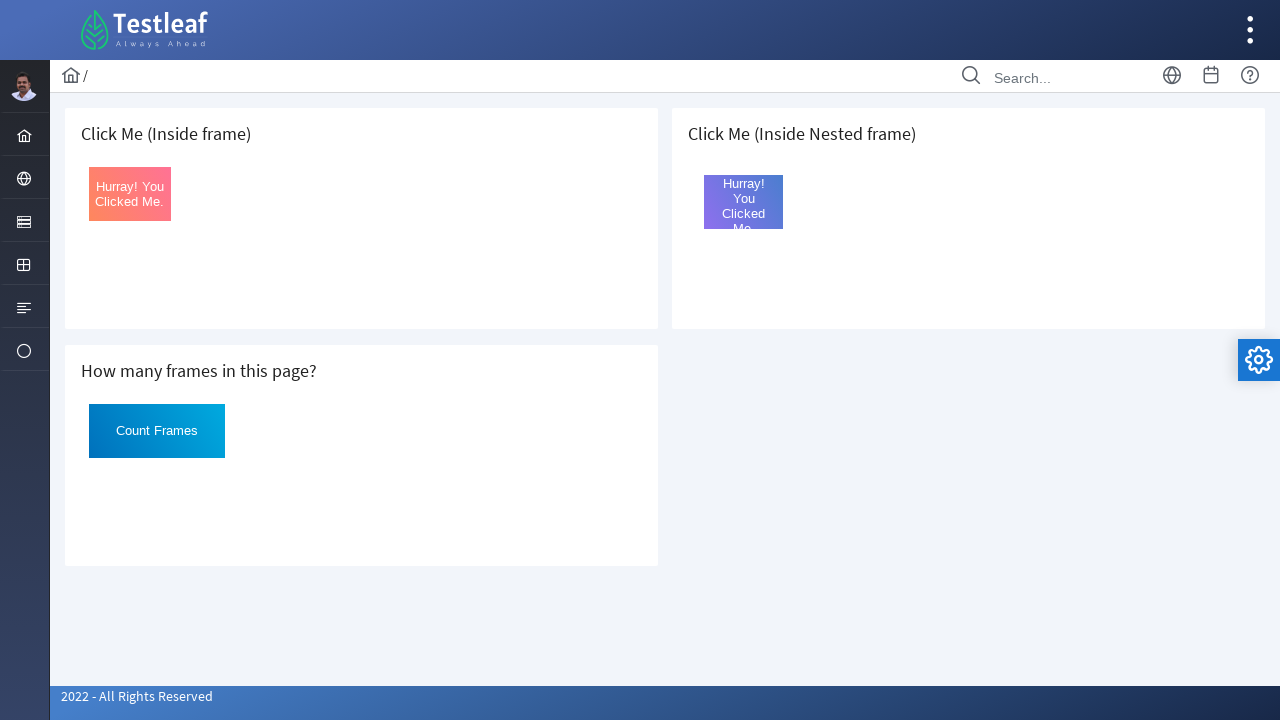

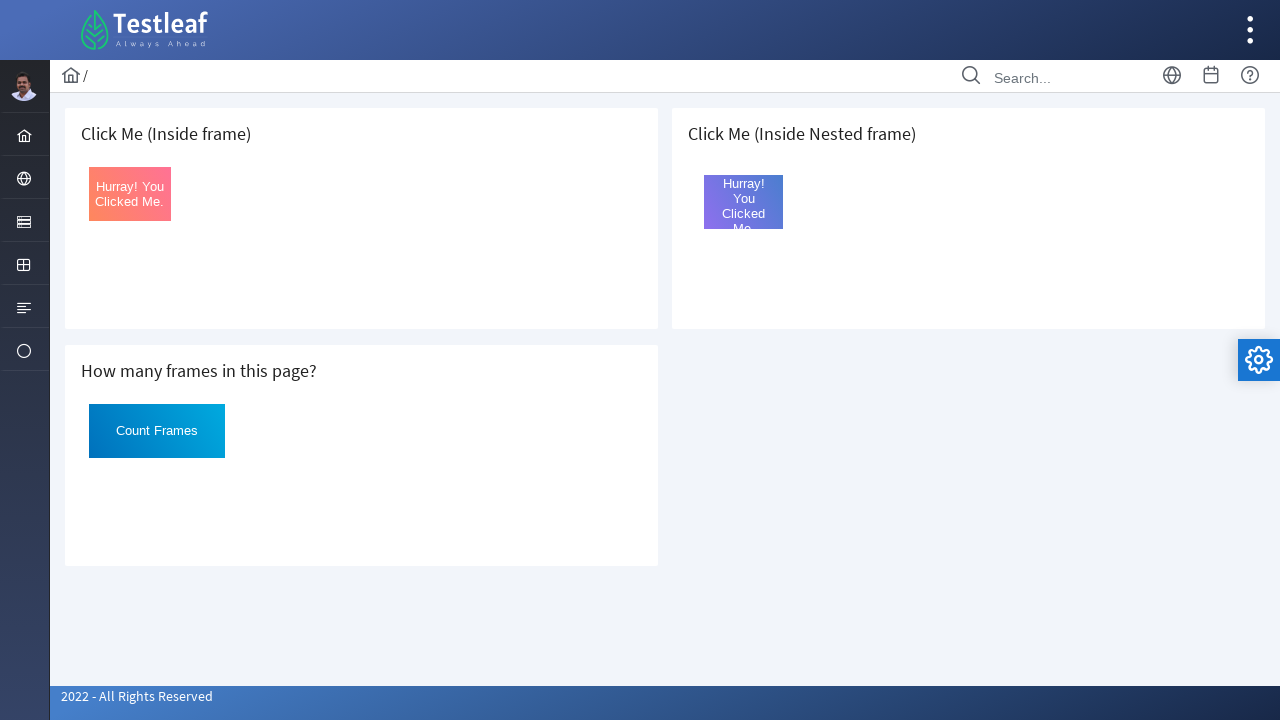